Tests implicit waiting by waiting for a dynamically appearing element on the page

Starting URL: https://demoqa.com/dynamic-properties

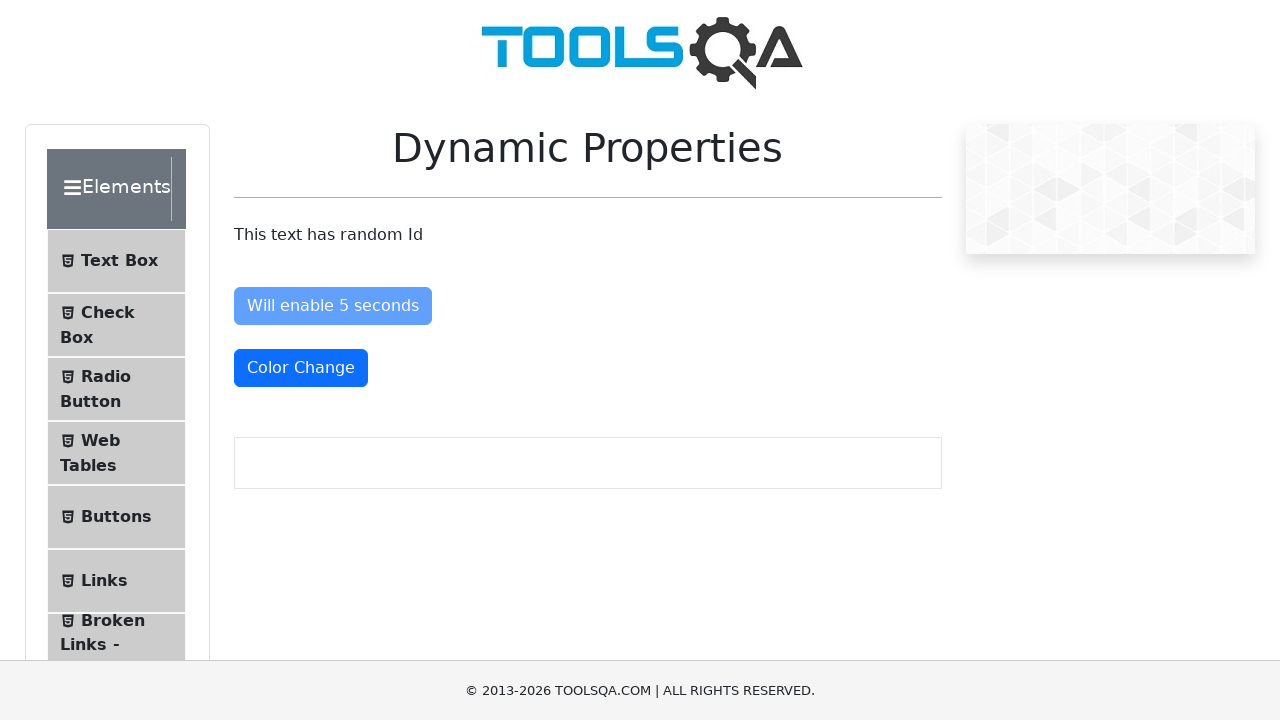

Waited for dynamically appearing element with id 'visibleAfter' to be visible (implicit wait of up to 20 seconds)
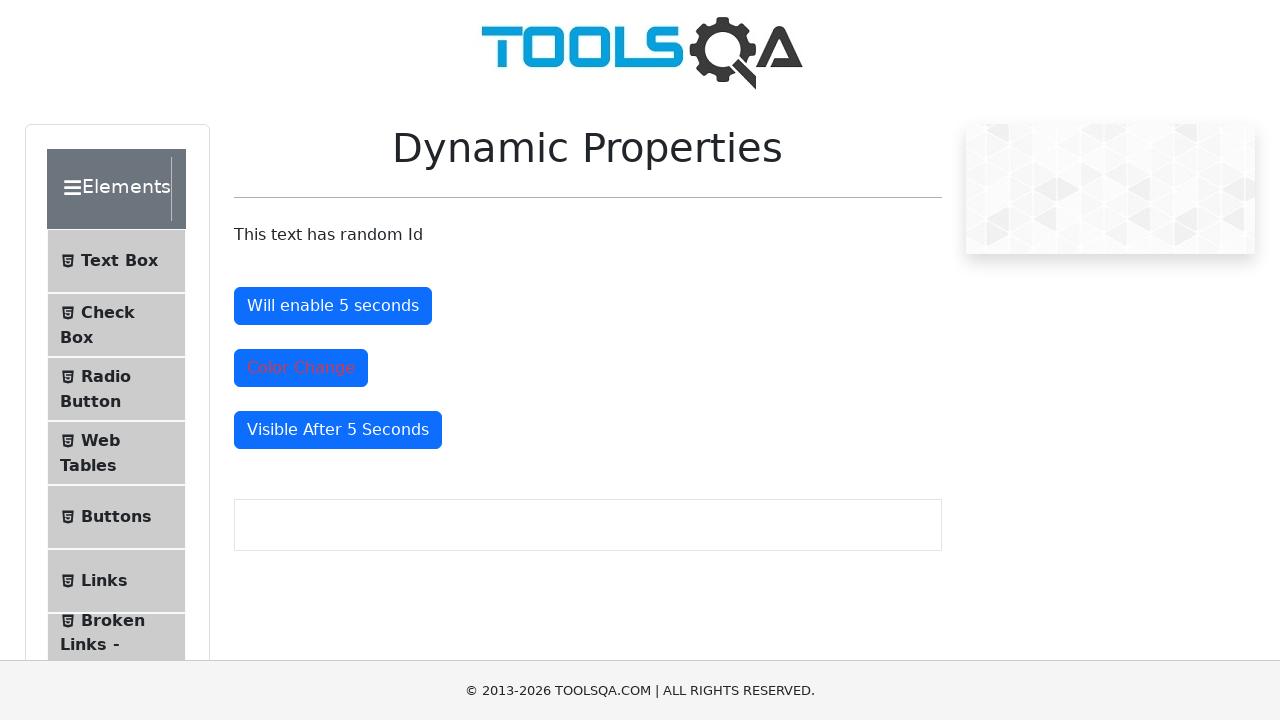

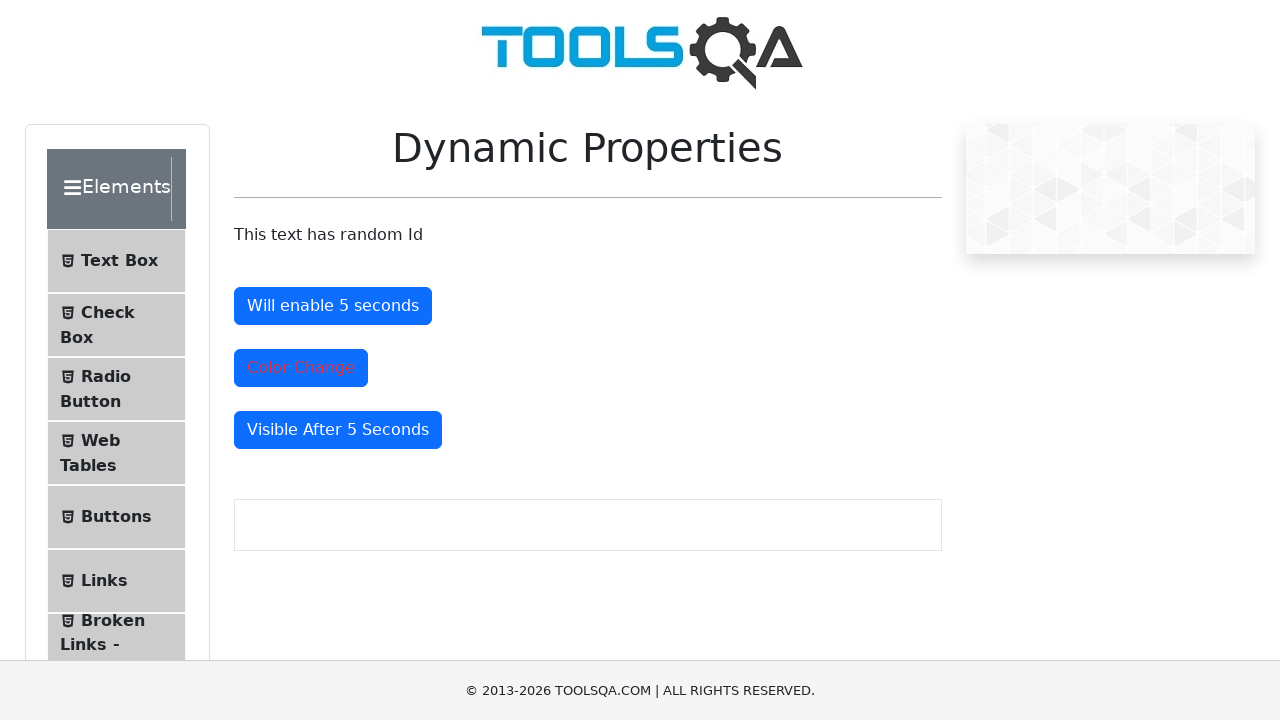